Tests window handling by opening a new tab and switching between windows

Starting URL: https://demoqa.com/browser-windows

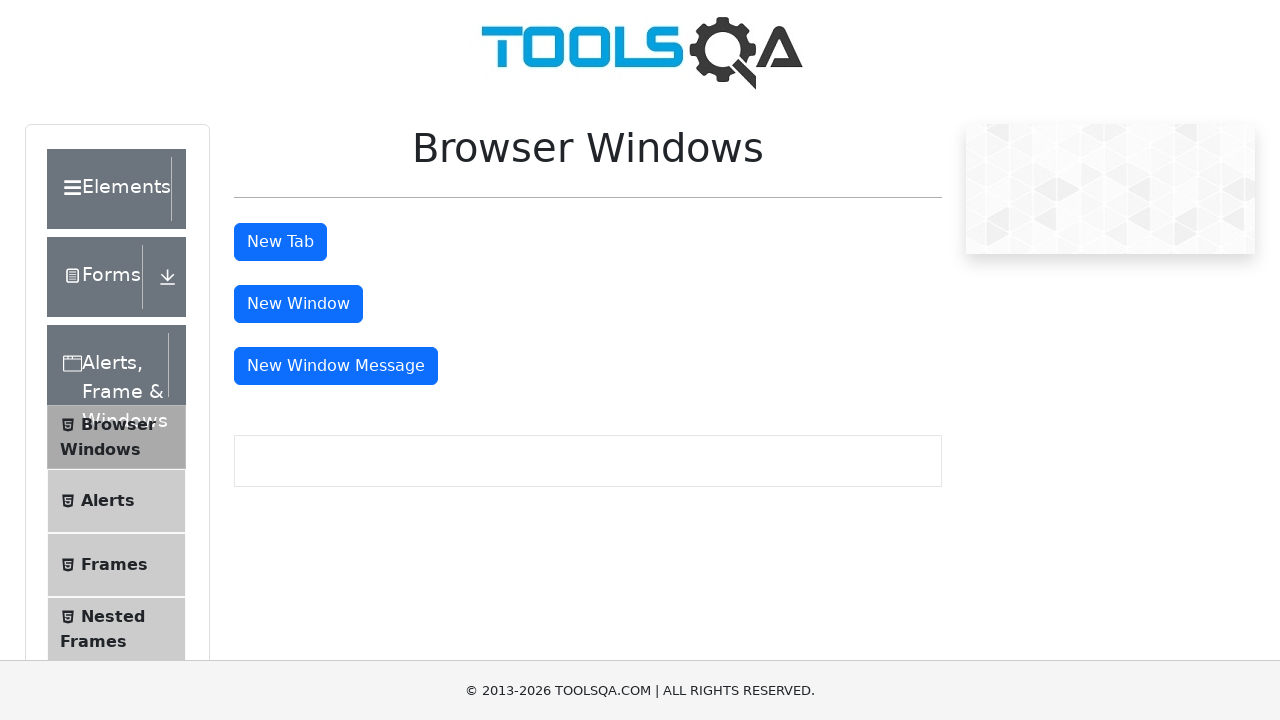

Clicked button to open new tab at (280, 242) on #tabButton
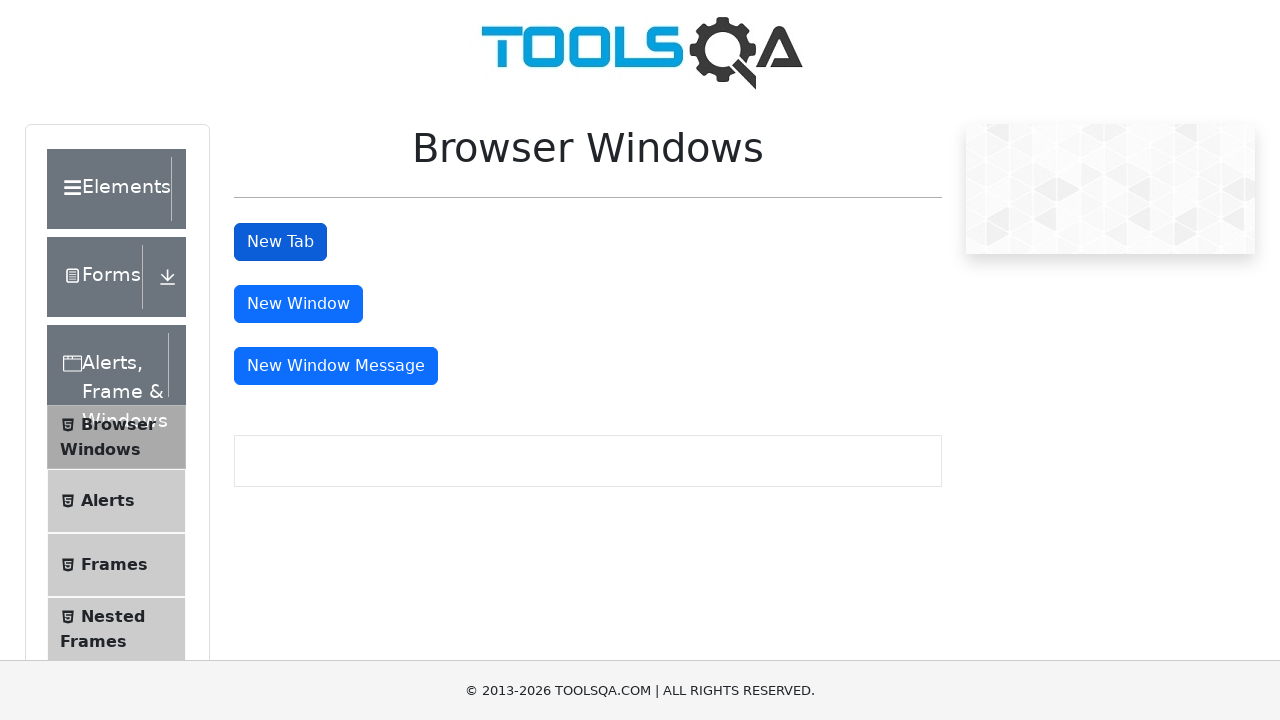

New tab opened and captured
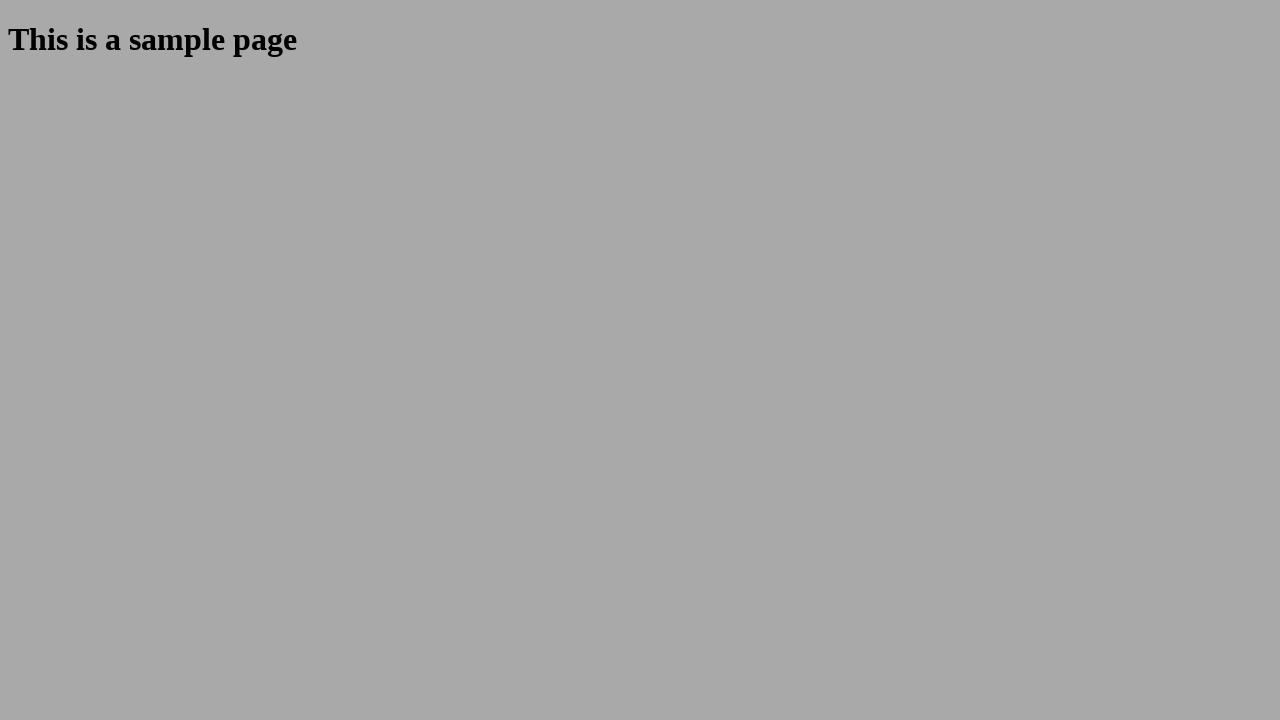

New page finished loading
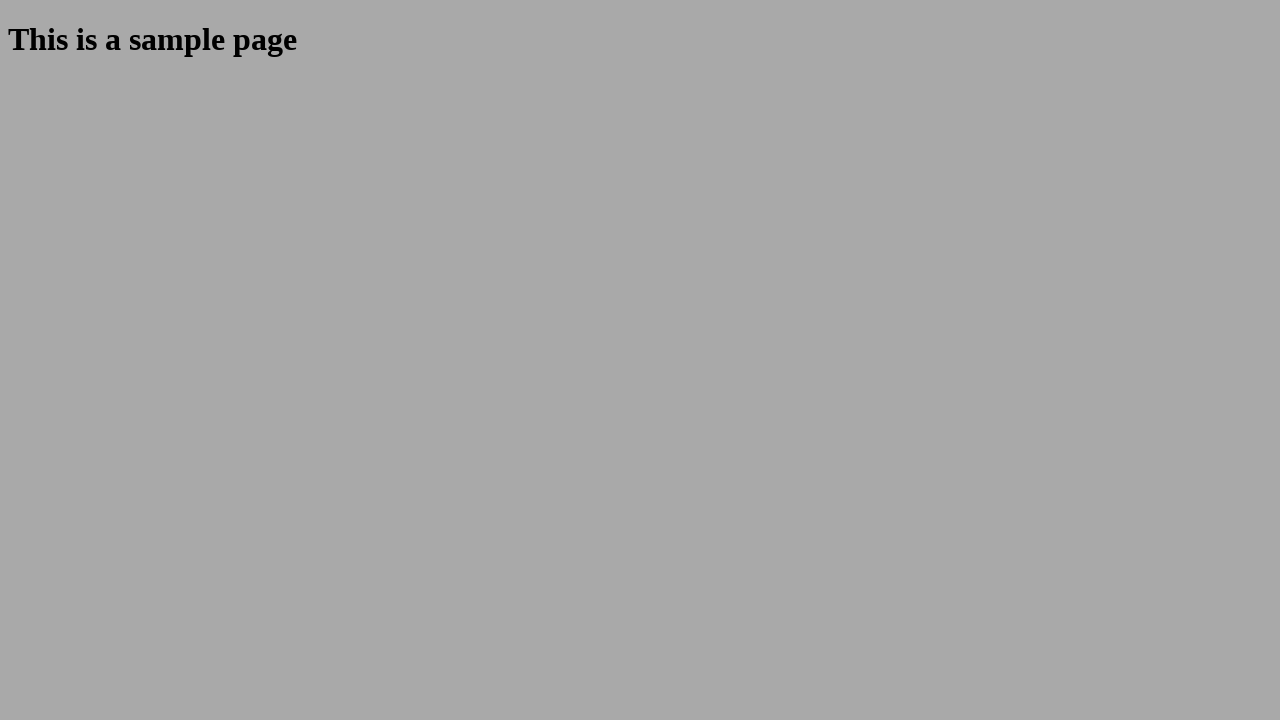

Sample heading found in new tab
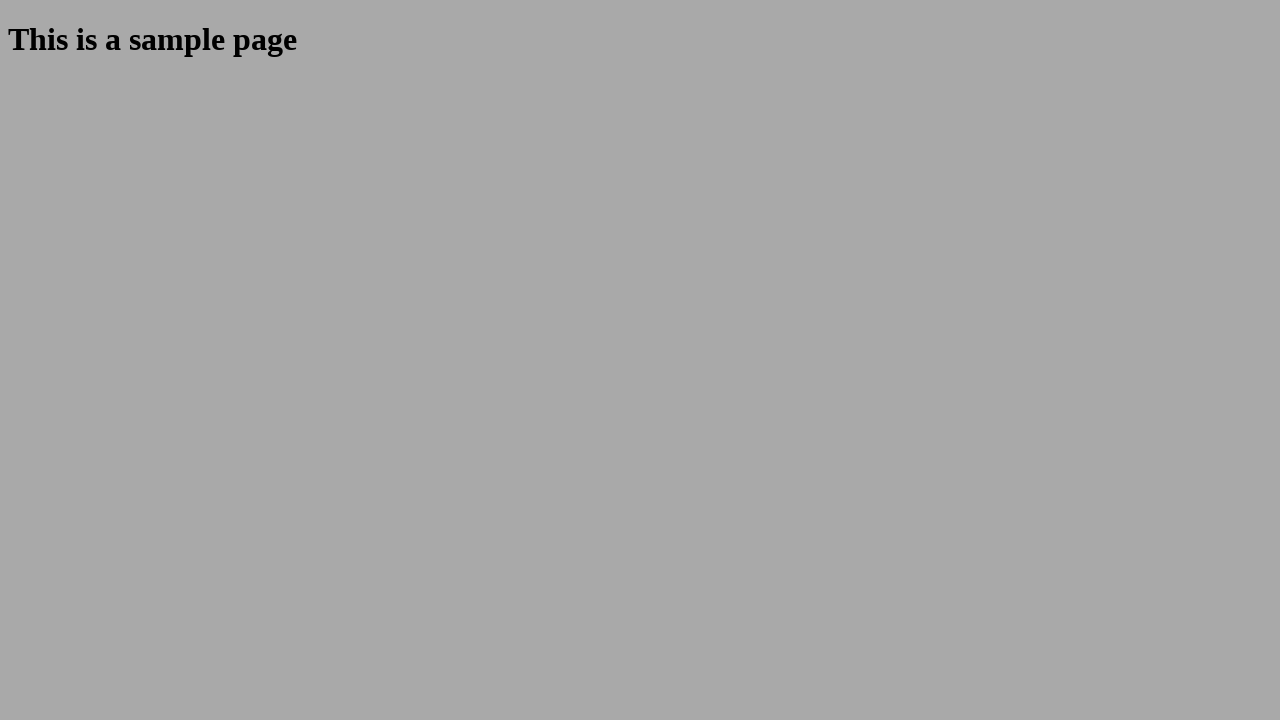

Closed new tab
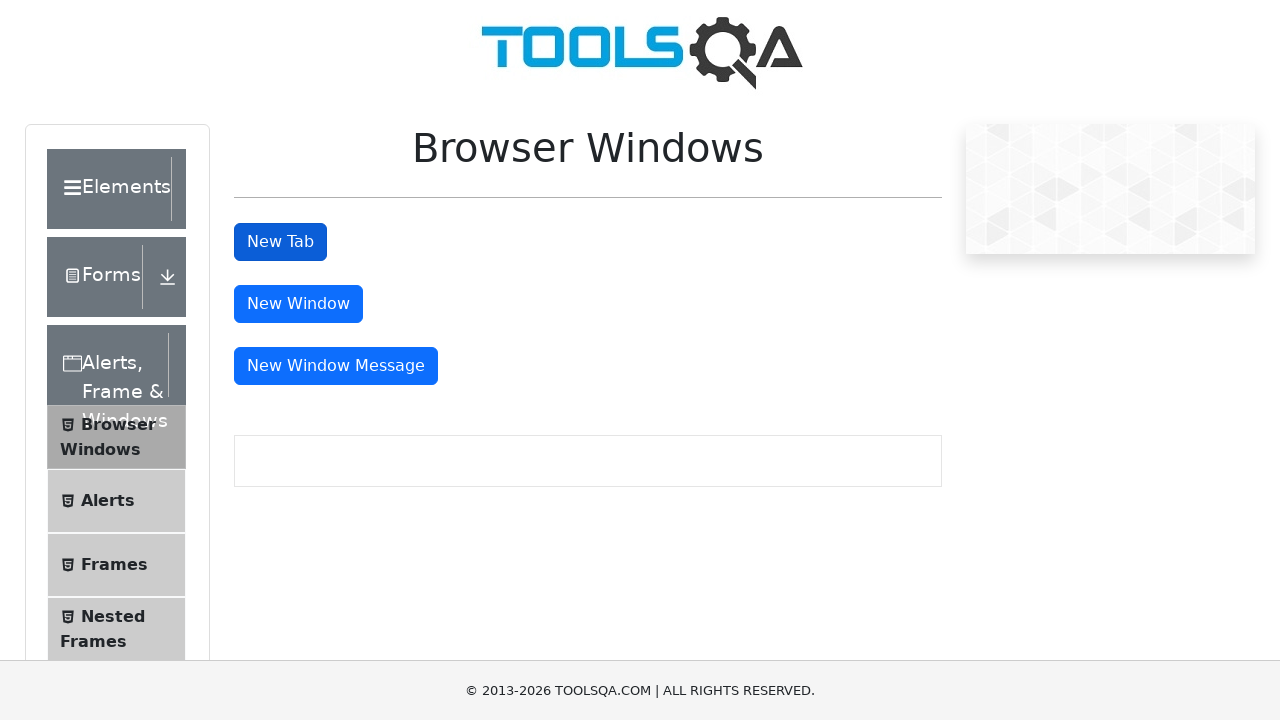

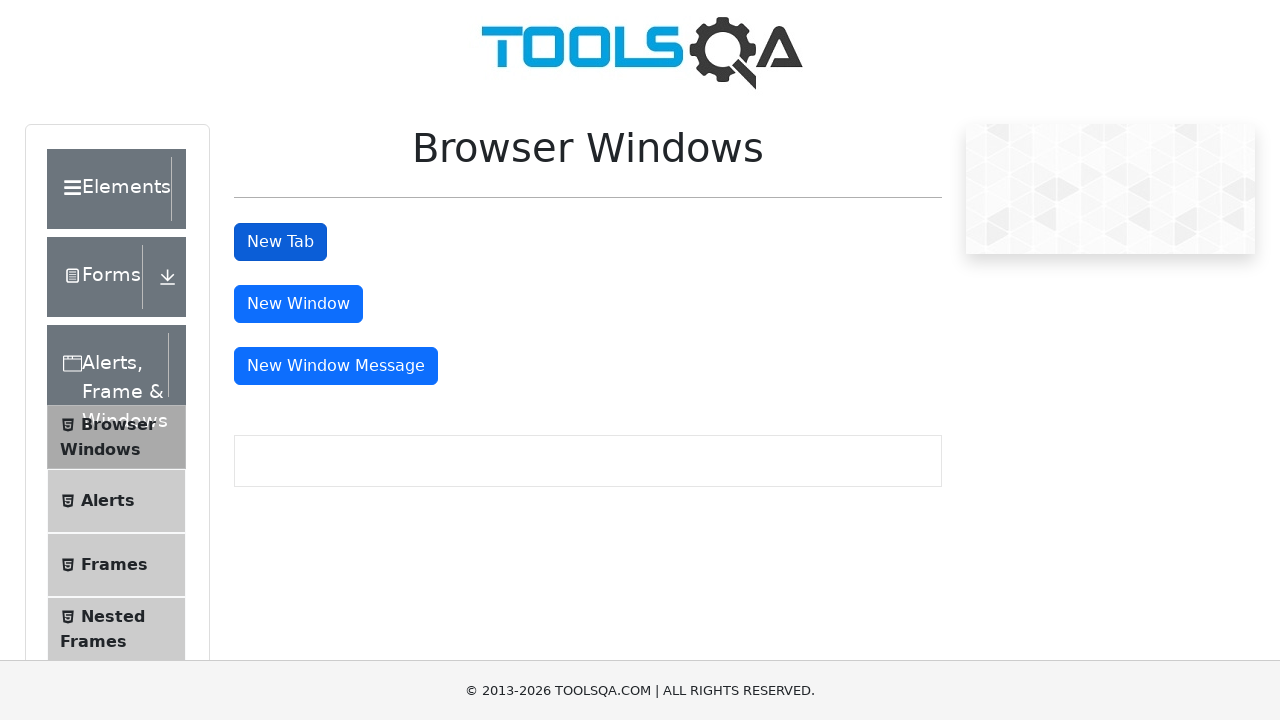